Tests implicit wait by clicking a button to dynamically add an element and verifying its class attribute

Starting URL: https://www.selenium.dev/selenium/web/dynamic.html

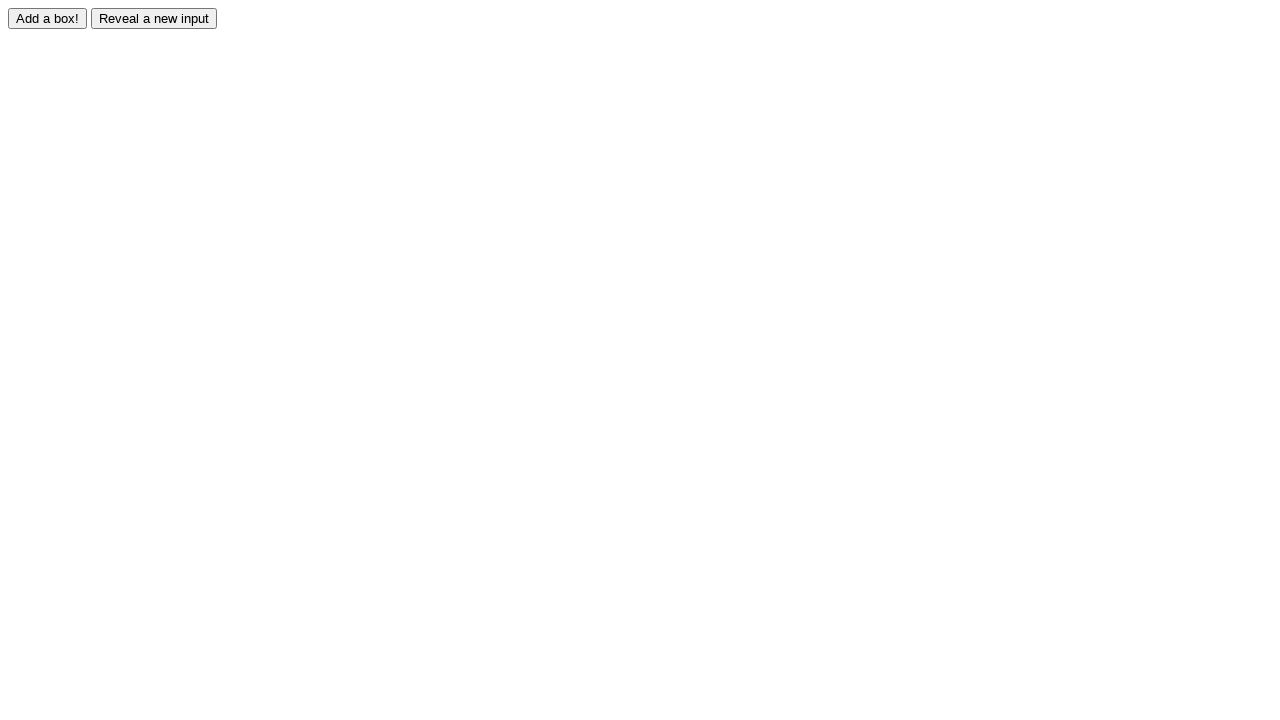

Navigated to dynamic.html test page
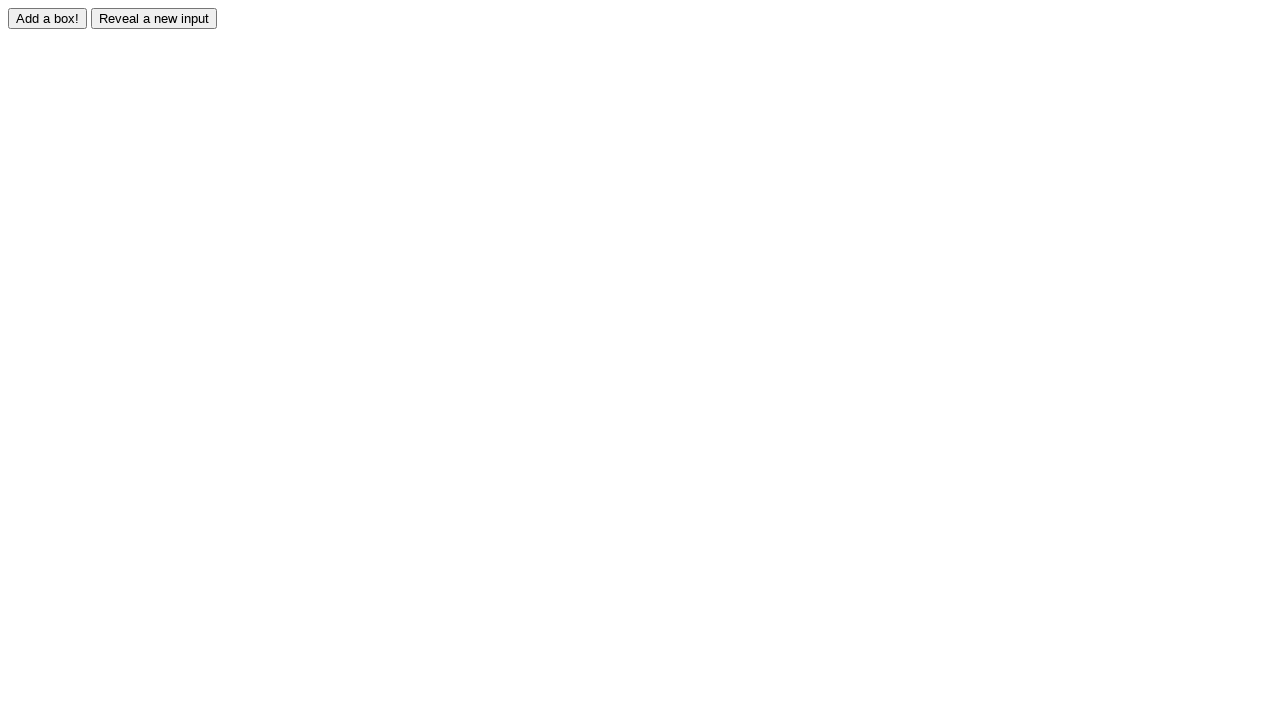

Clicked the adder button to dynamically add element at (48, 18) on #adder
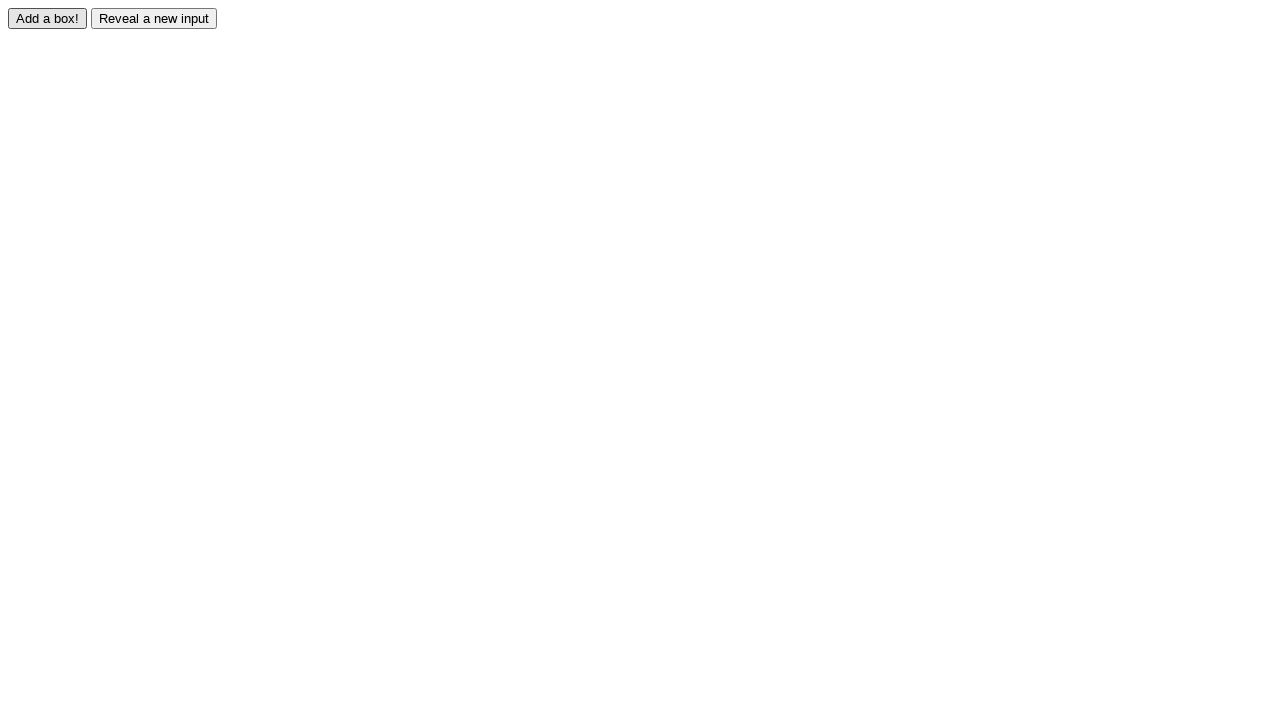

Waited for dynamically added element #box0 to appear
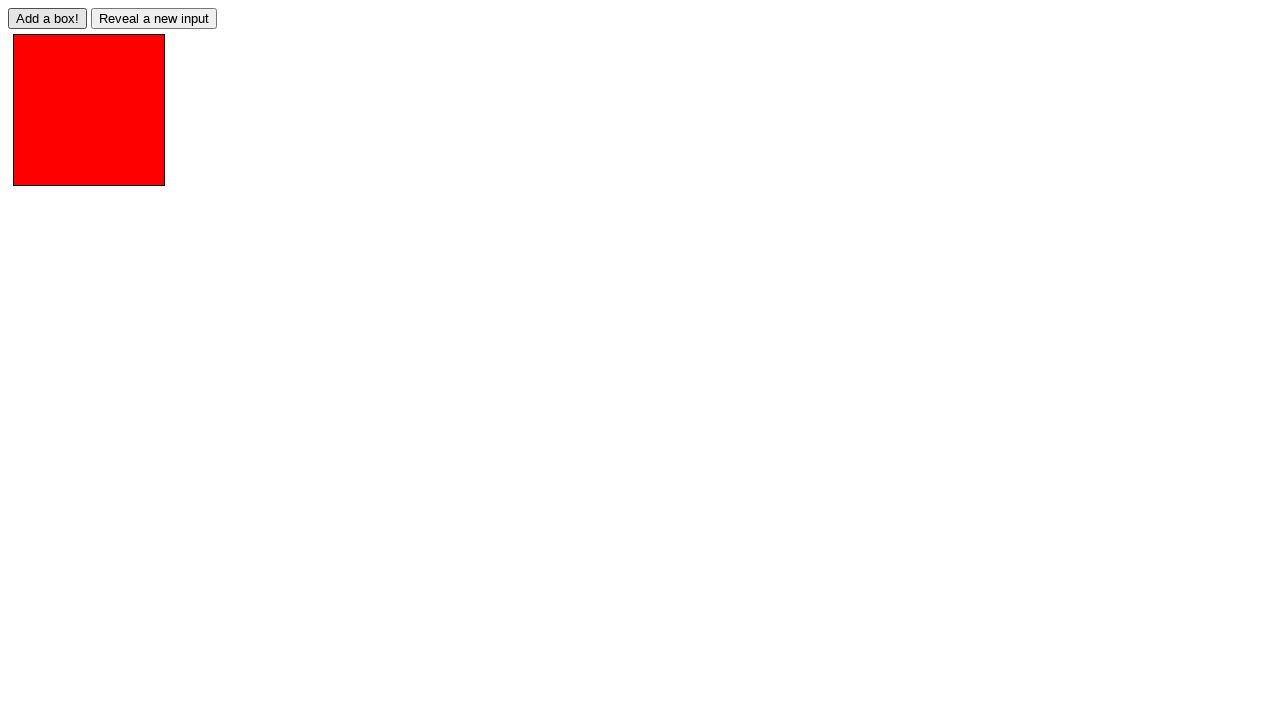

Retrieved class attribute from #box0: 'redbox'
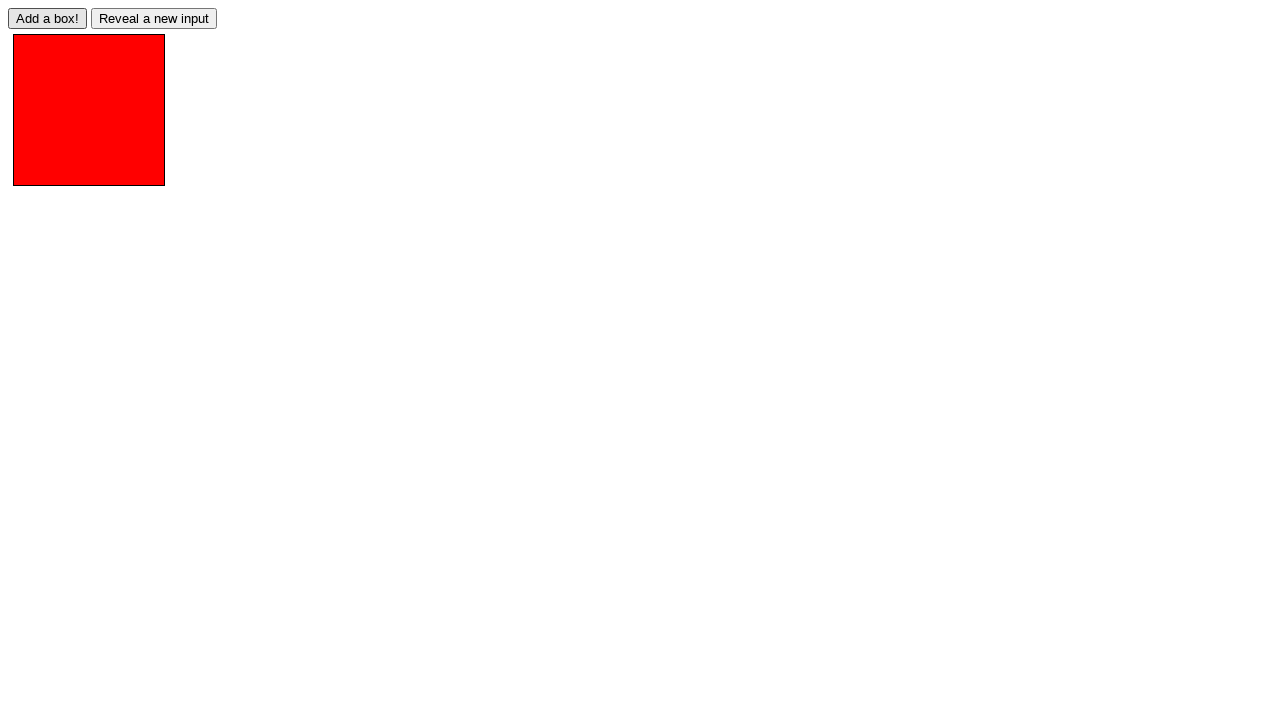

Asserted that element class attribute equals 'redbox'
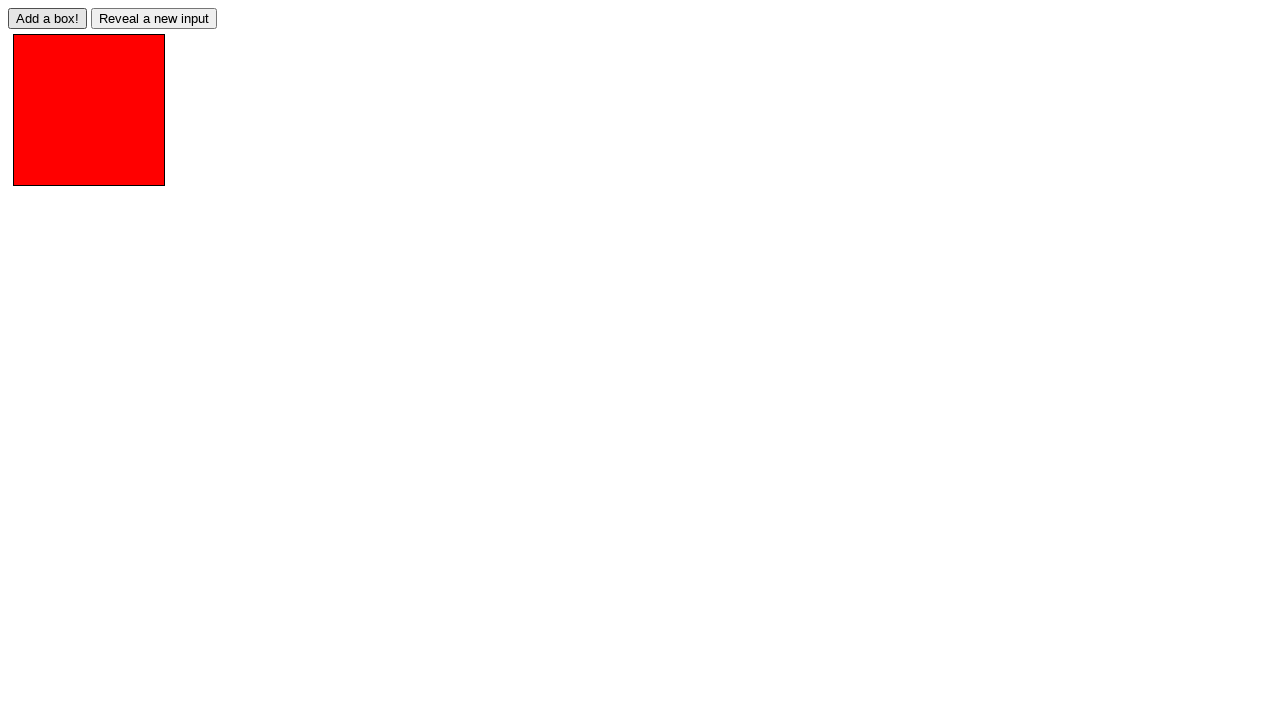

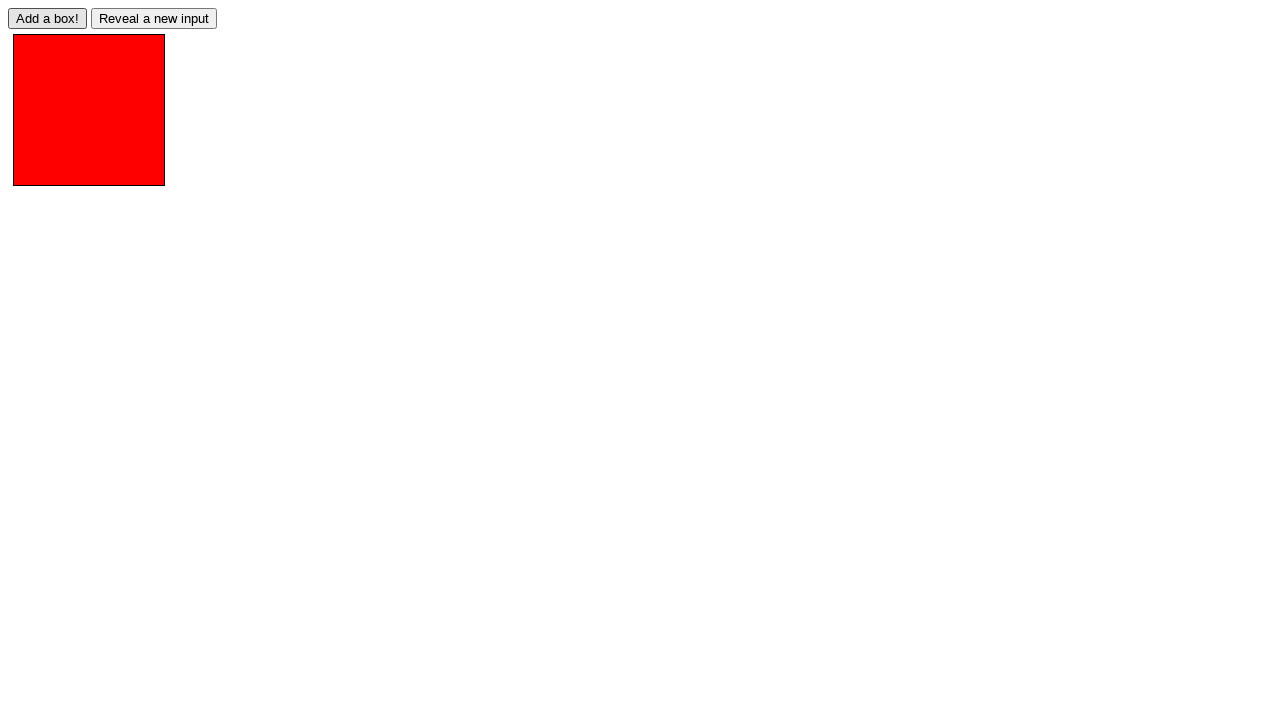